Waits for a price to reach $100, then solves a mathematical formula and submits the answer

Starting URL: http://suninjuly.github.io/explicit_wait2.html

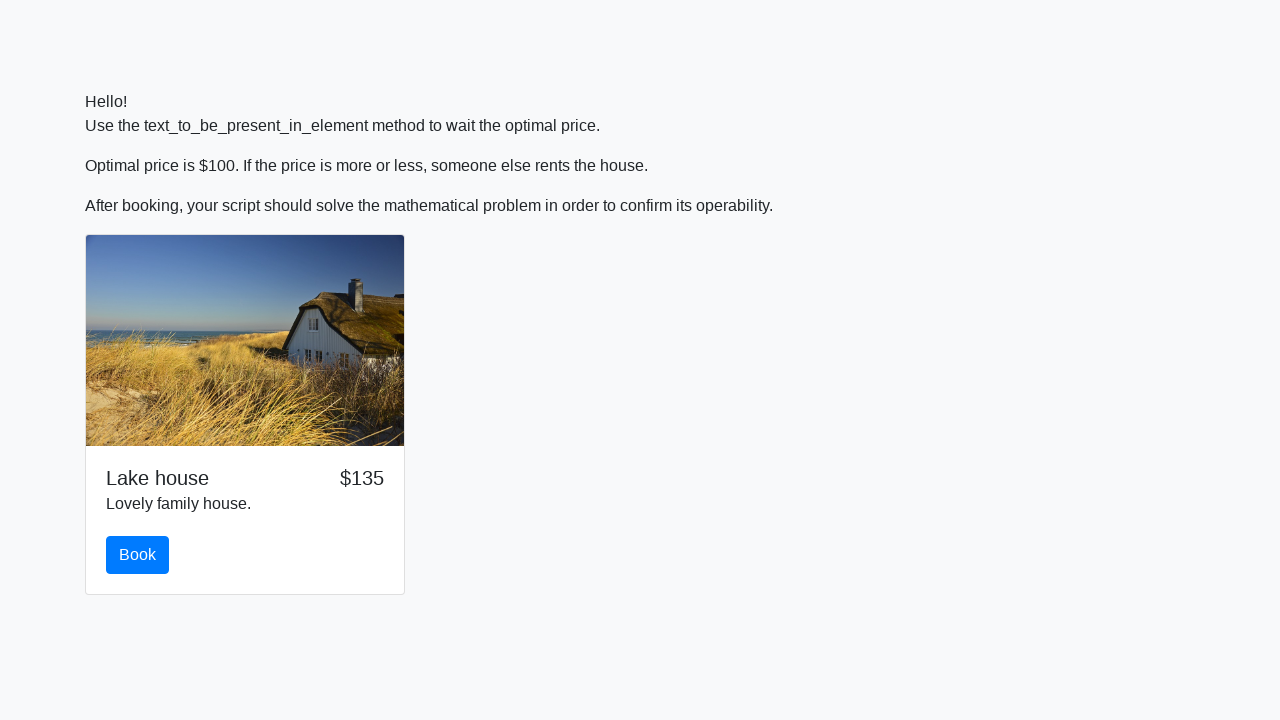

Waited for price to reach $100
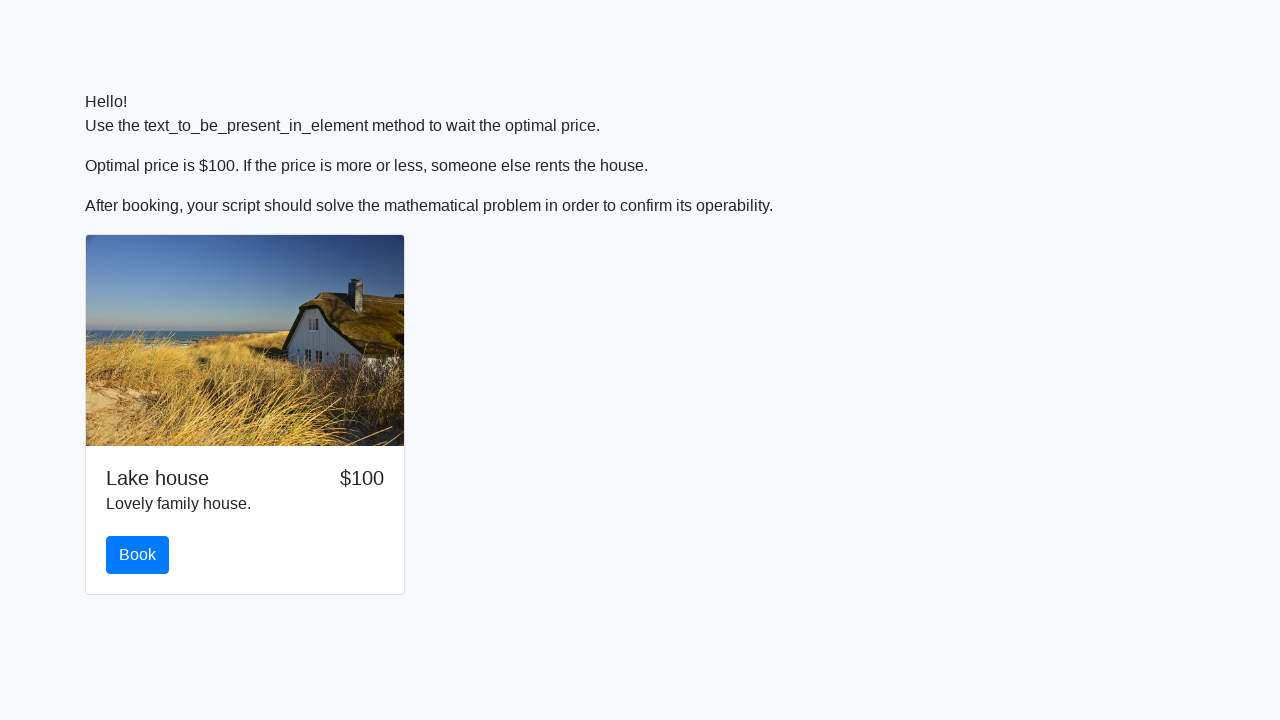

Clicked book button at (138, 555) on #book
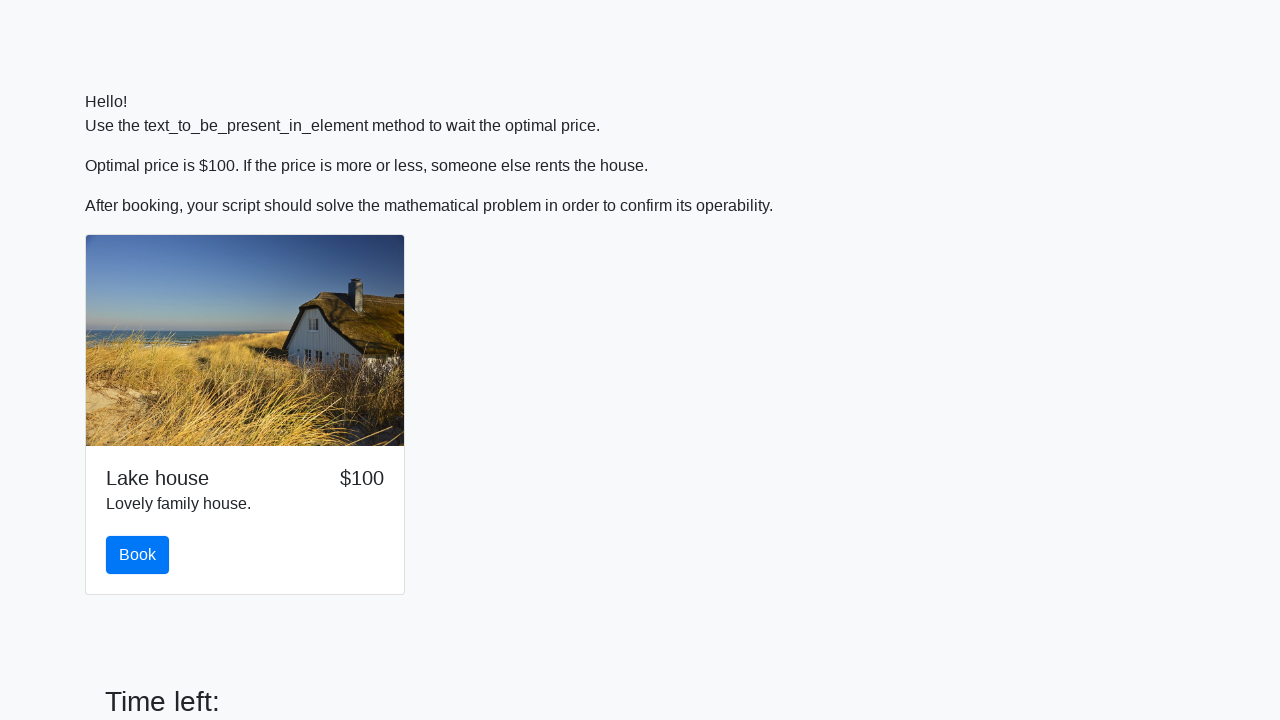

Retrieved input value: 507
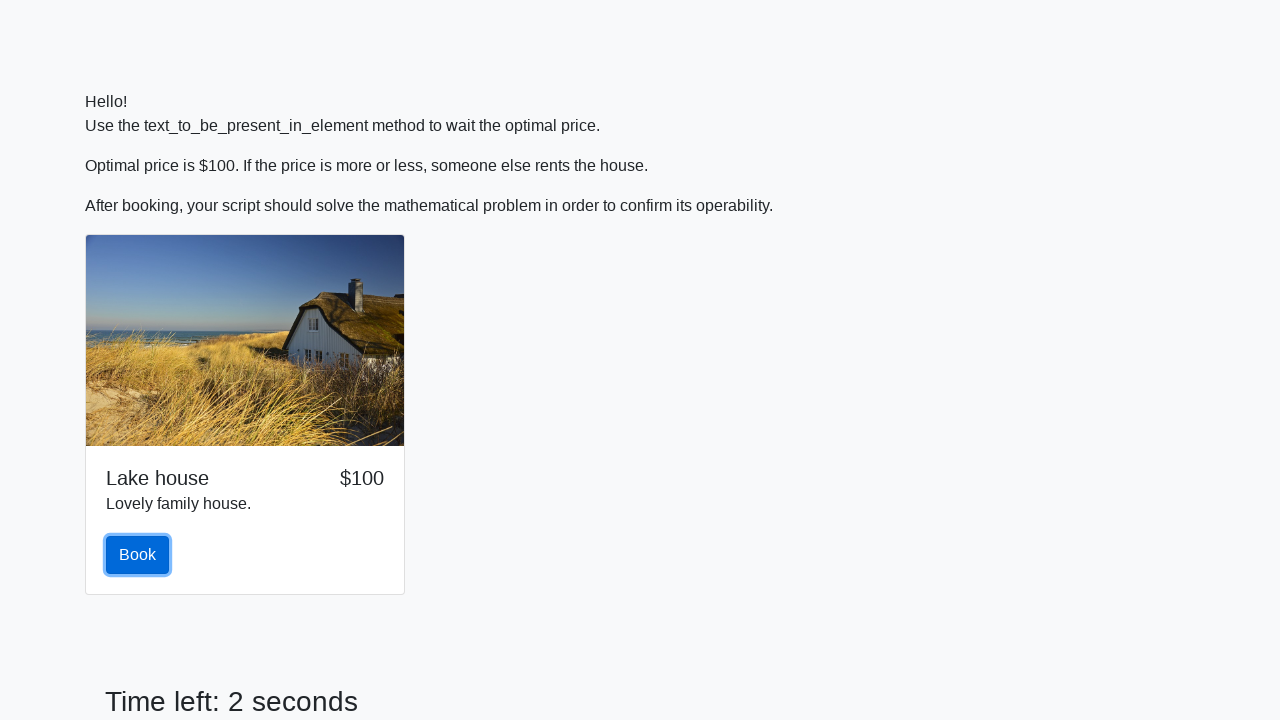

Extracted formula: ln(abs(12*sin(x)))
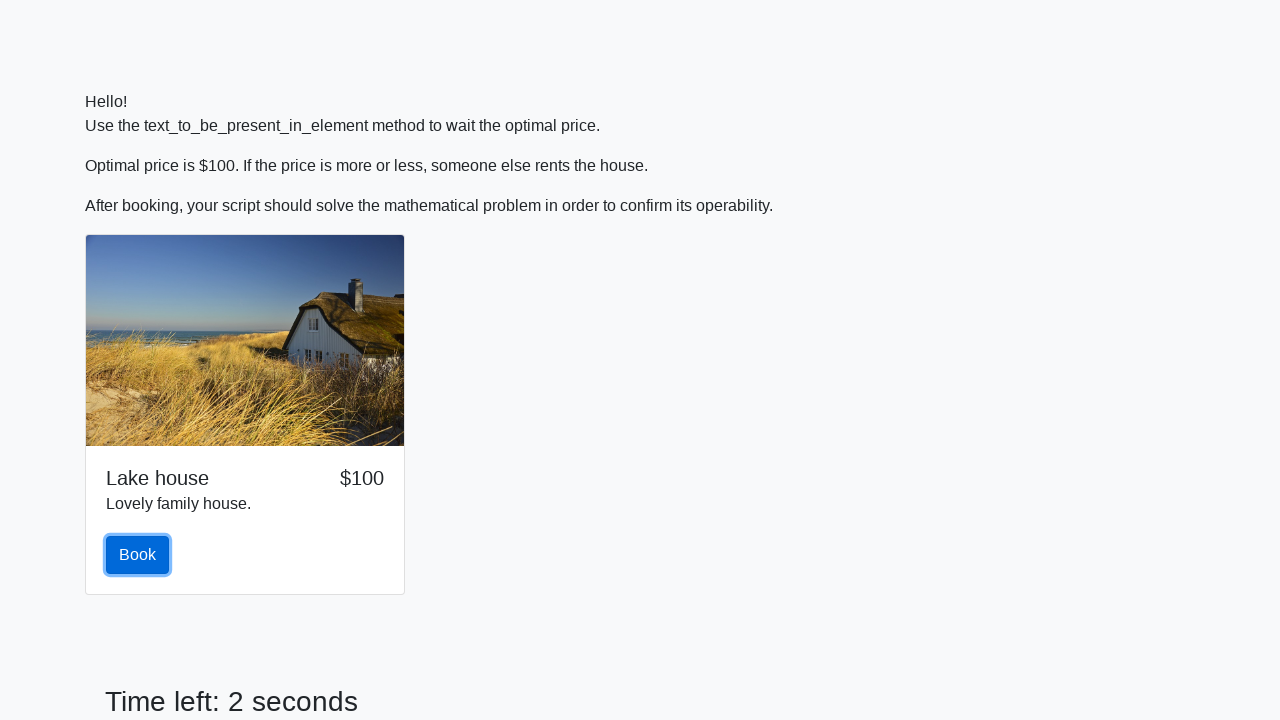

Evaluated formula result: 2.415911649530217
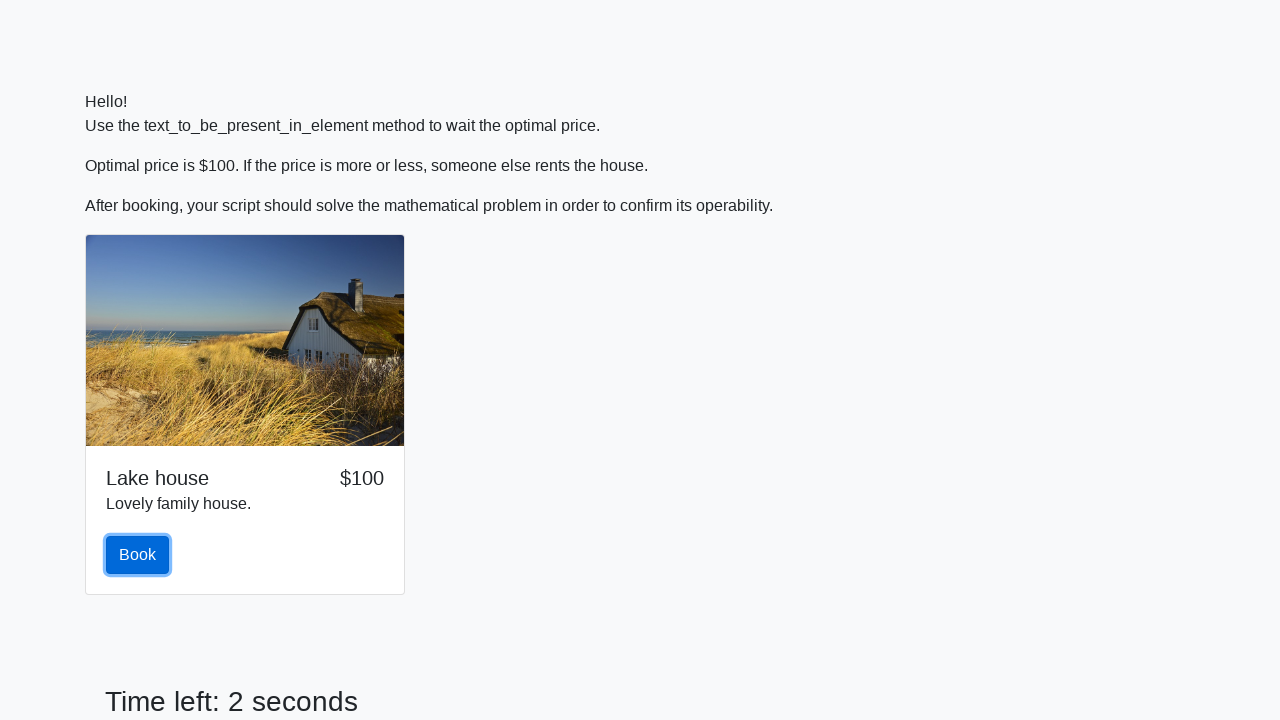

Filled answer field with 2.415911649530217 on #answer
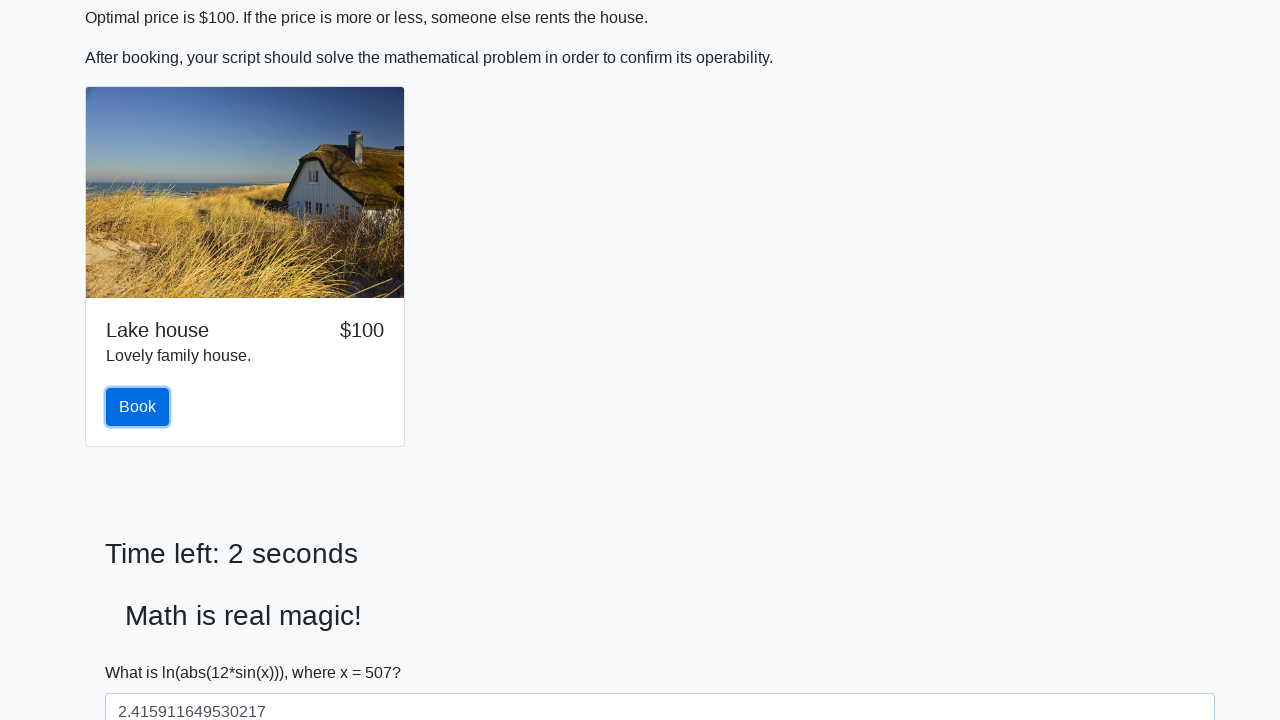

Clicked solve button to submit answer at (143, 651) on #solve
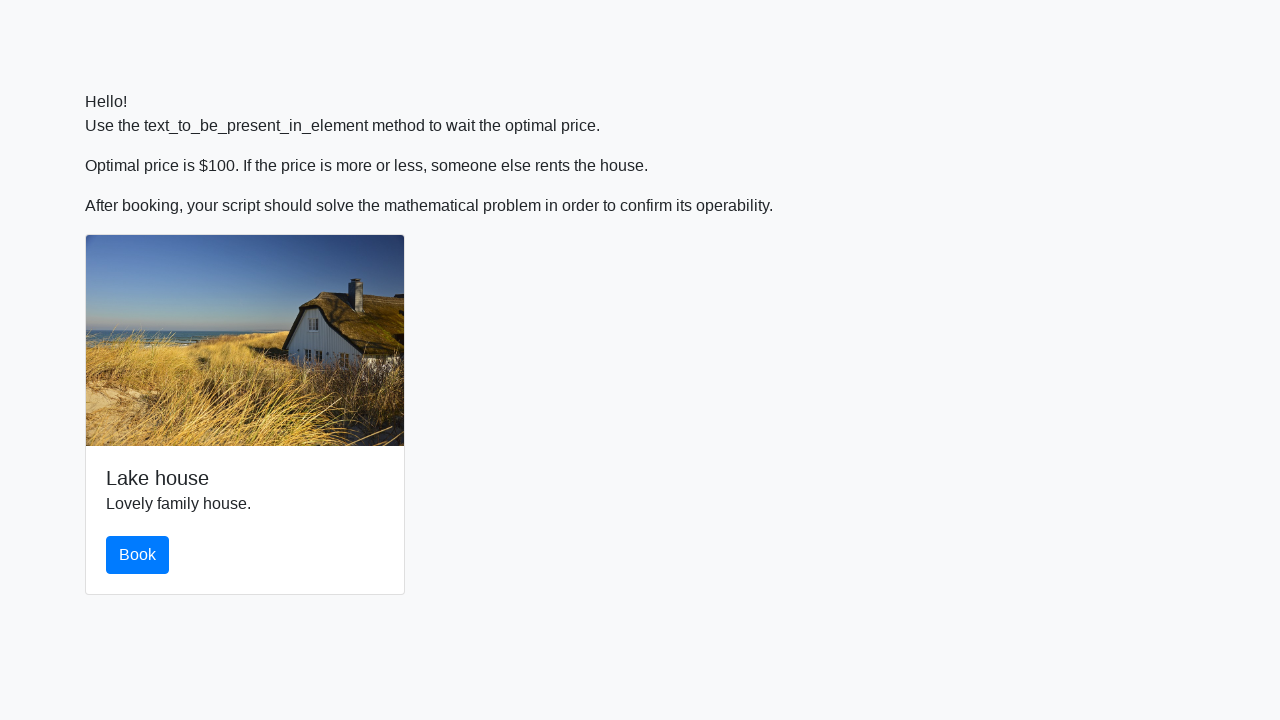

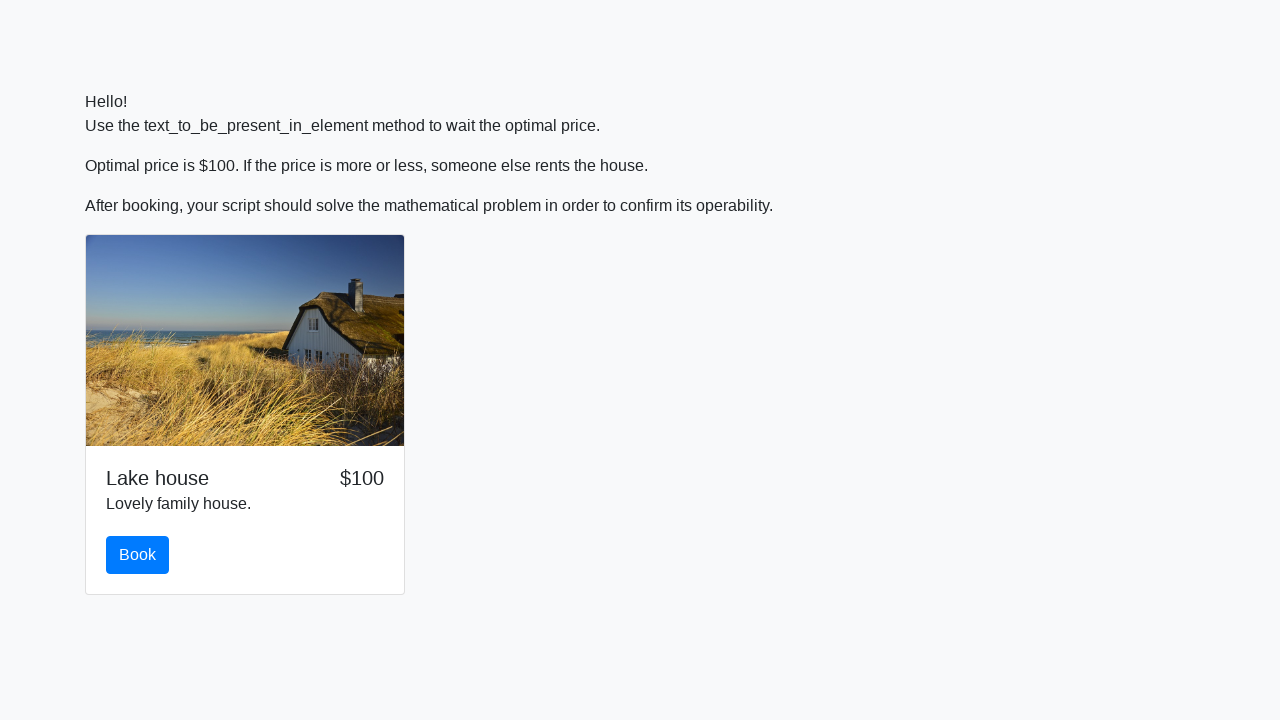